Tests basic browser window management by setting fullscreen mode and refreshing the page on a demo registration site.

Starting URL: https://demo.automationtesting.in/Register.html

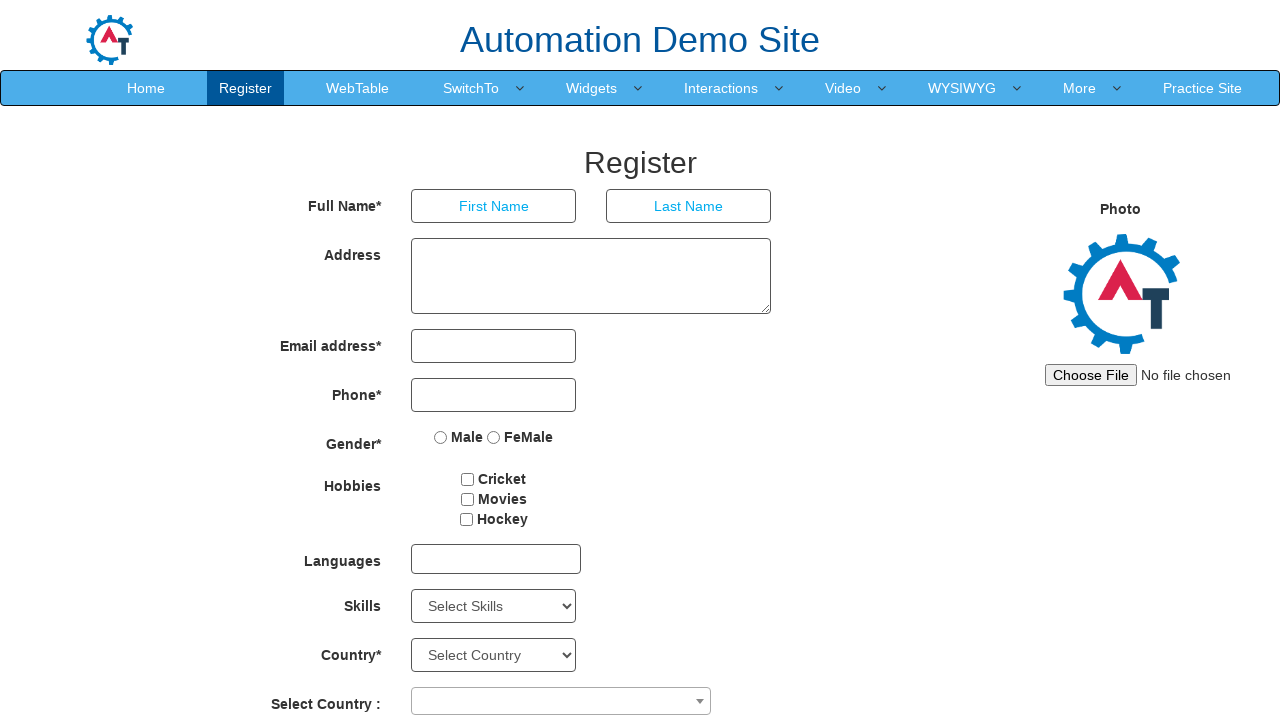

Set browser viewport to 1920x1080 (fullscreen mode)
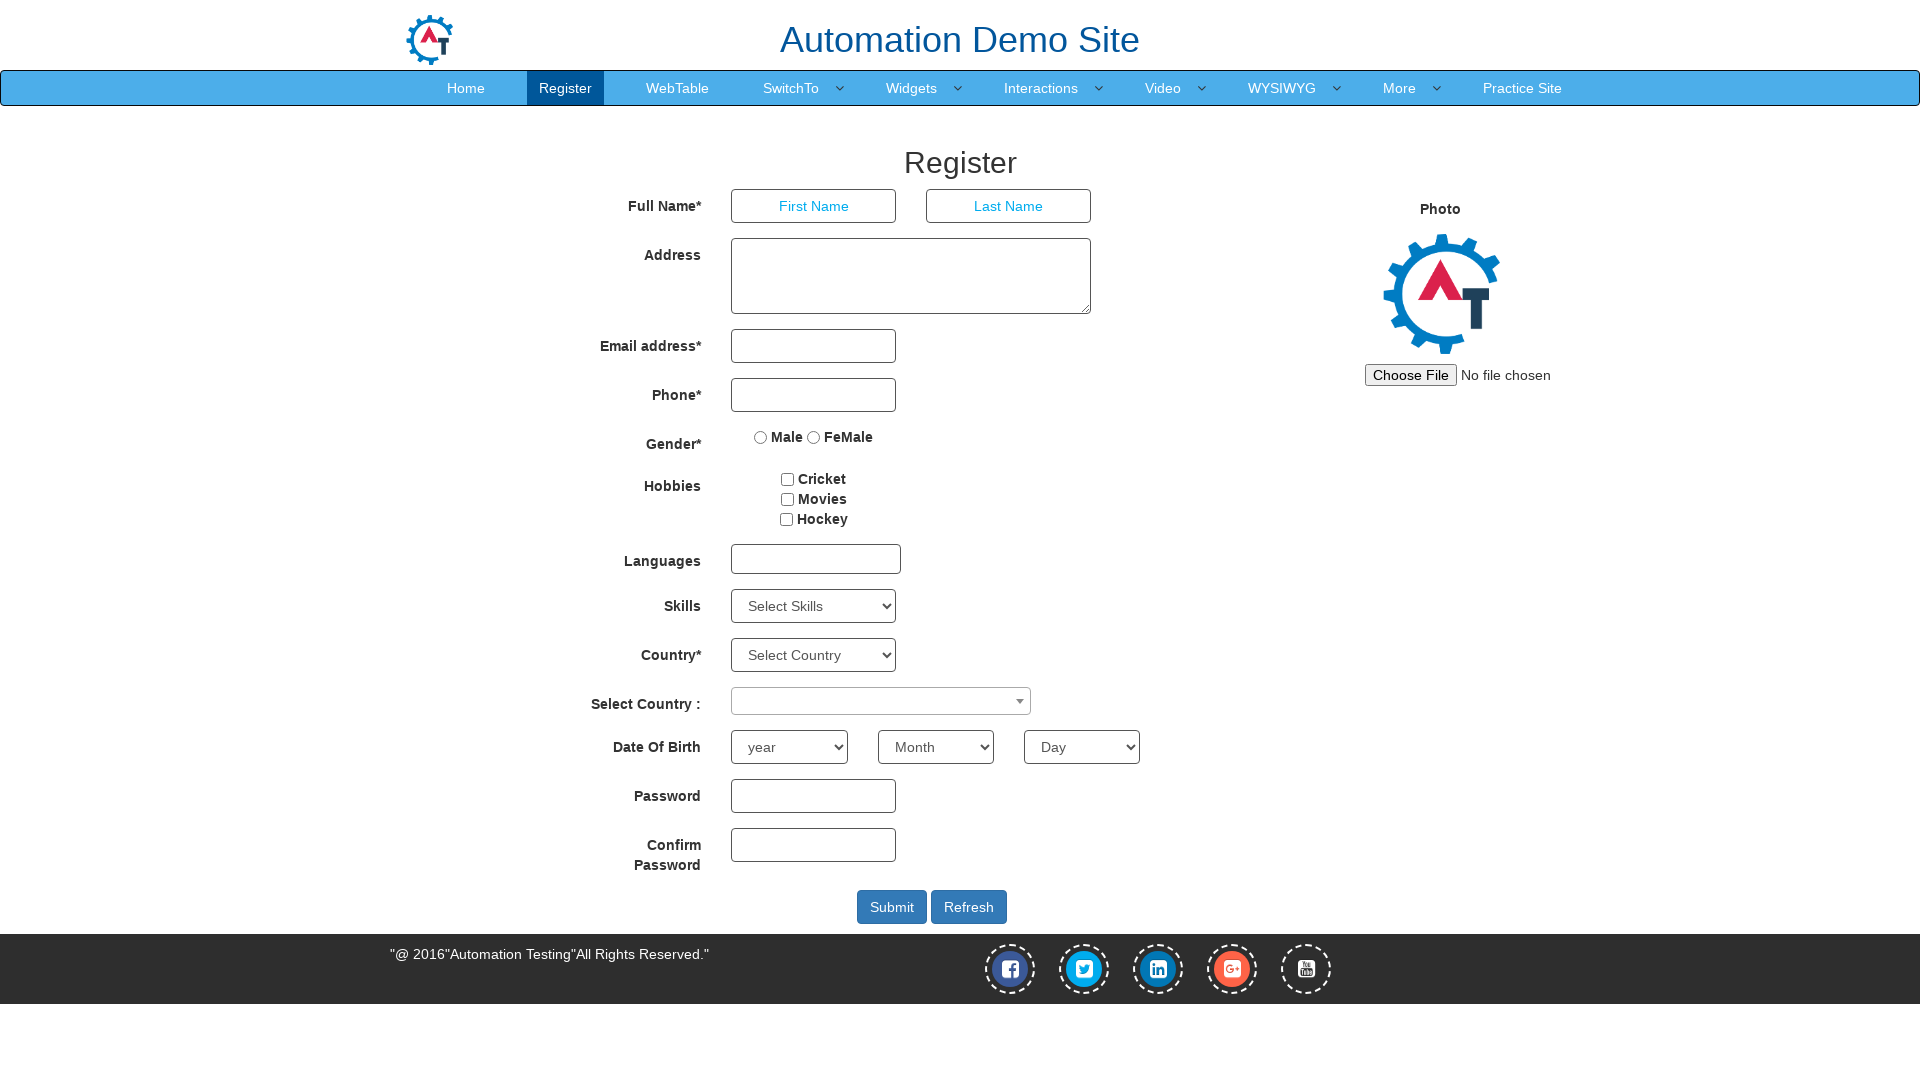

Refreshed the registration page
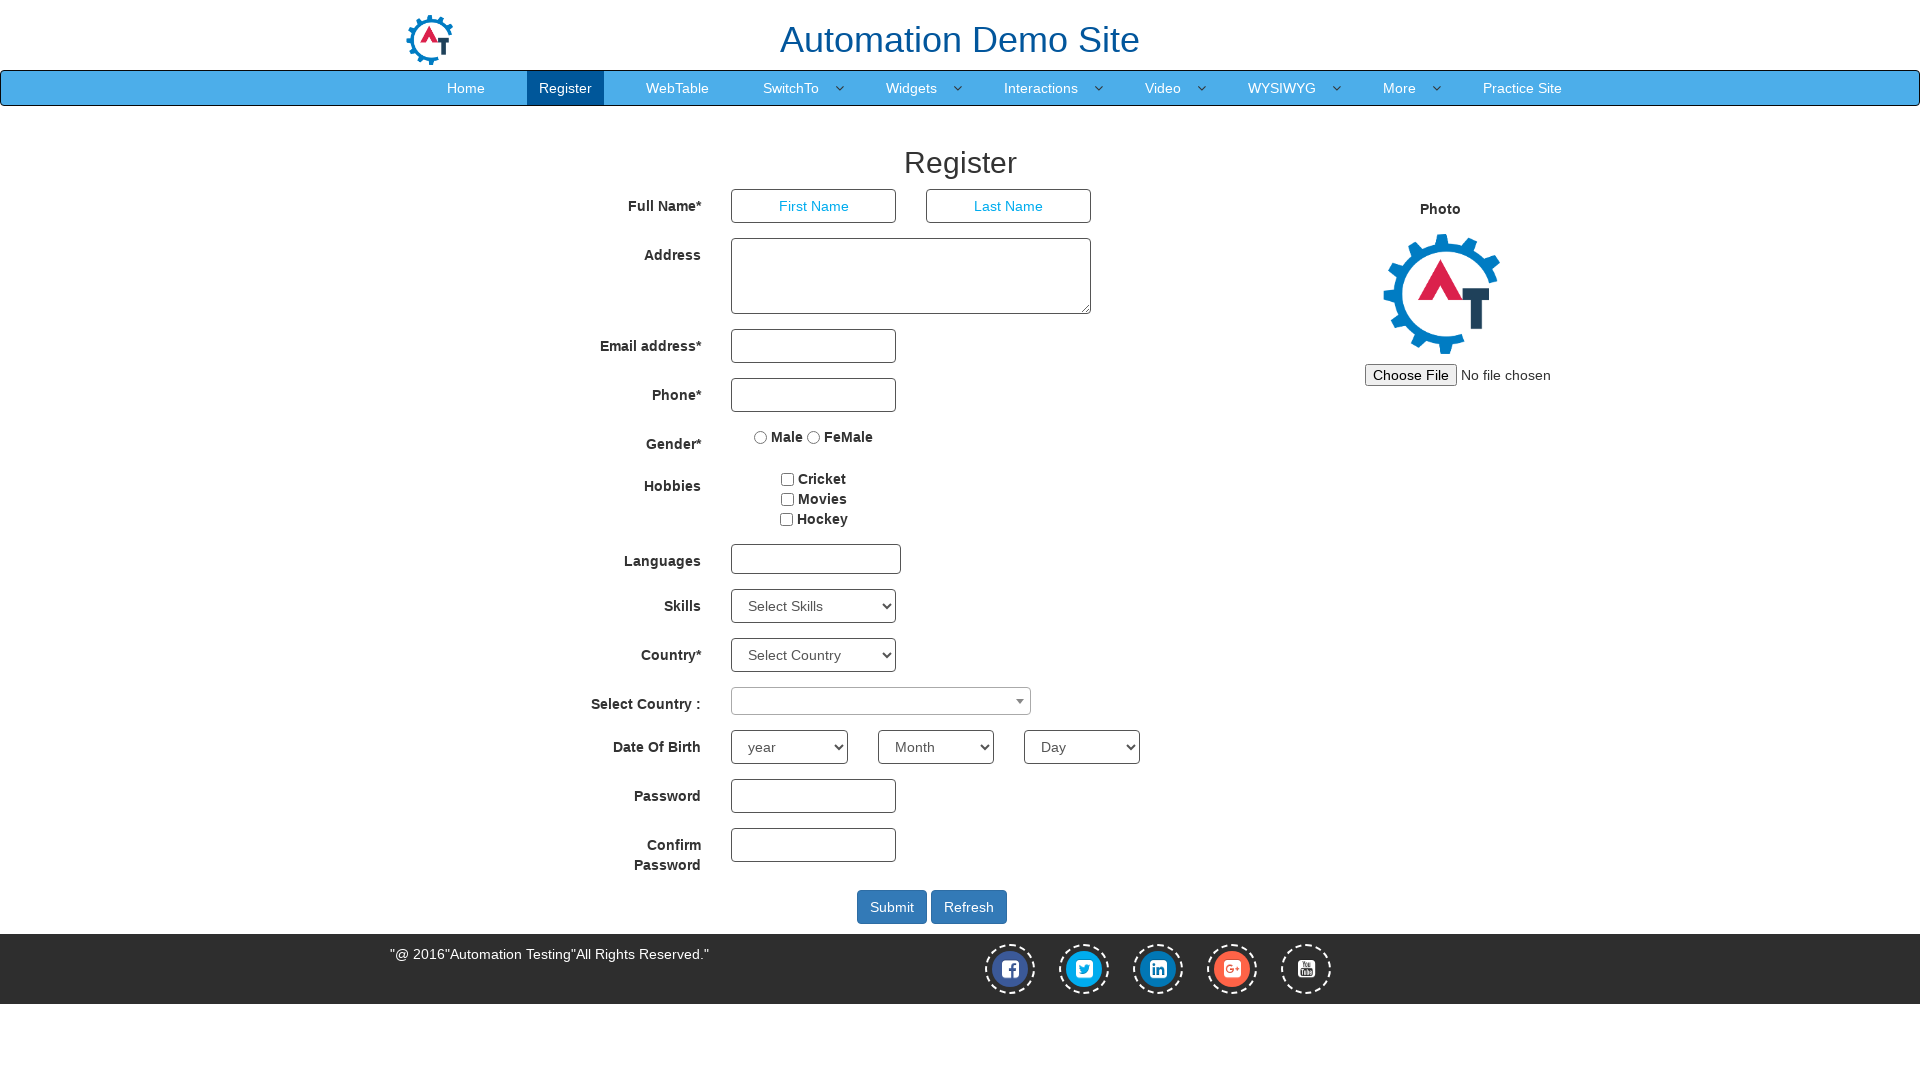

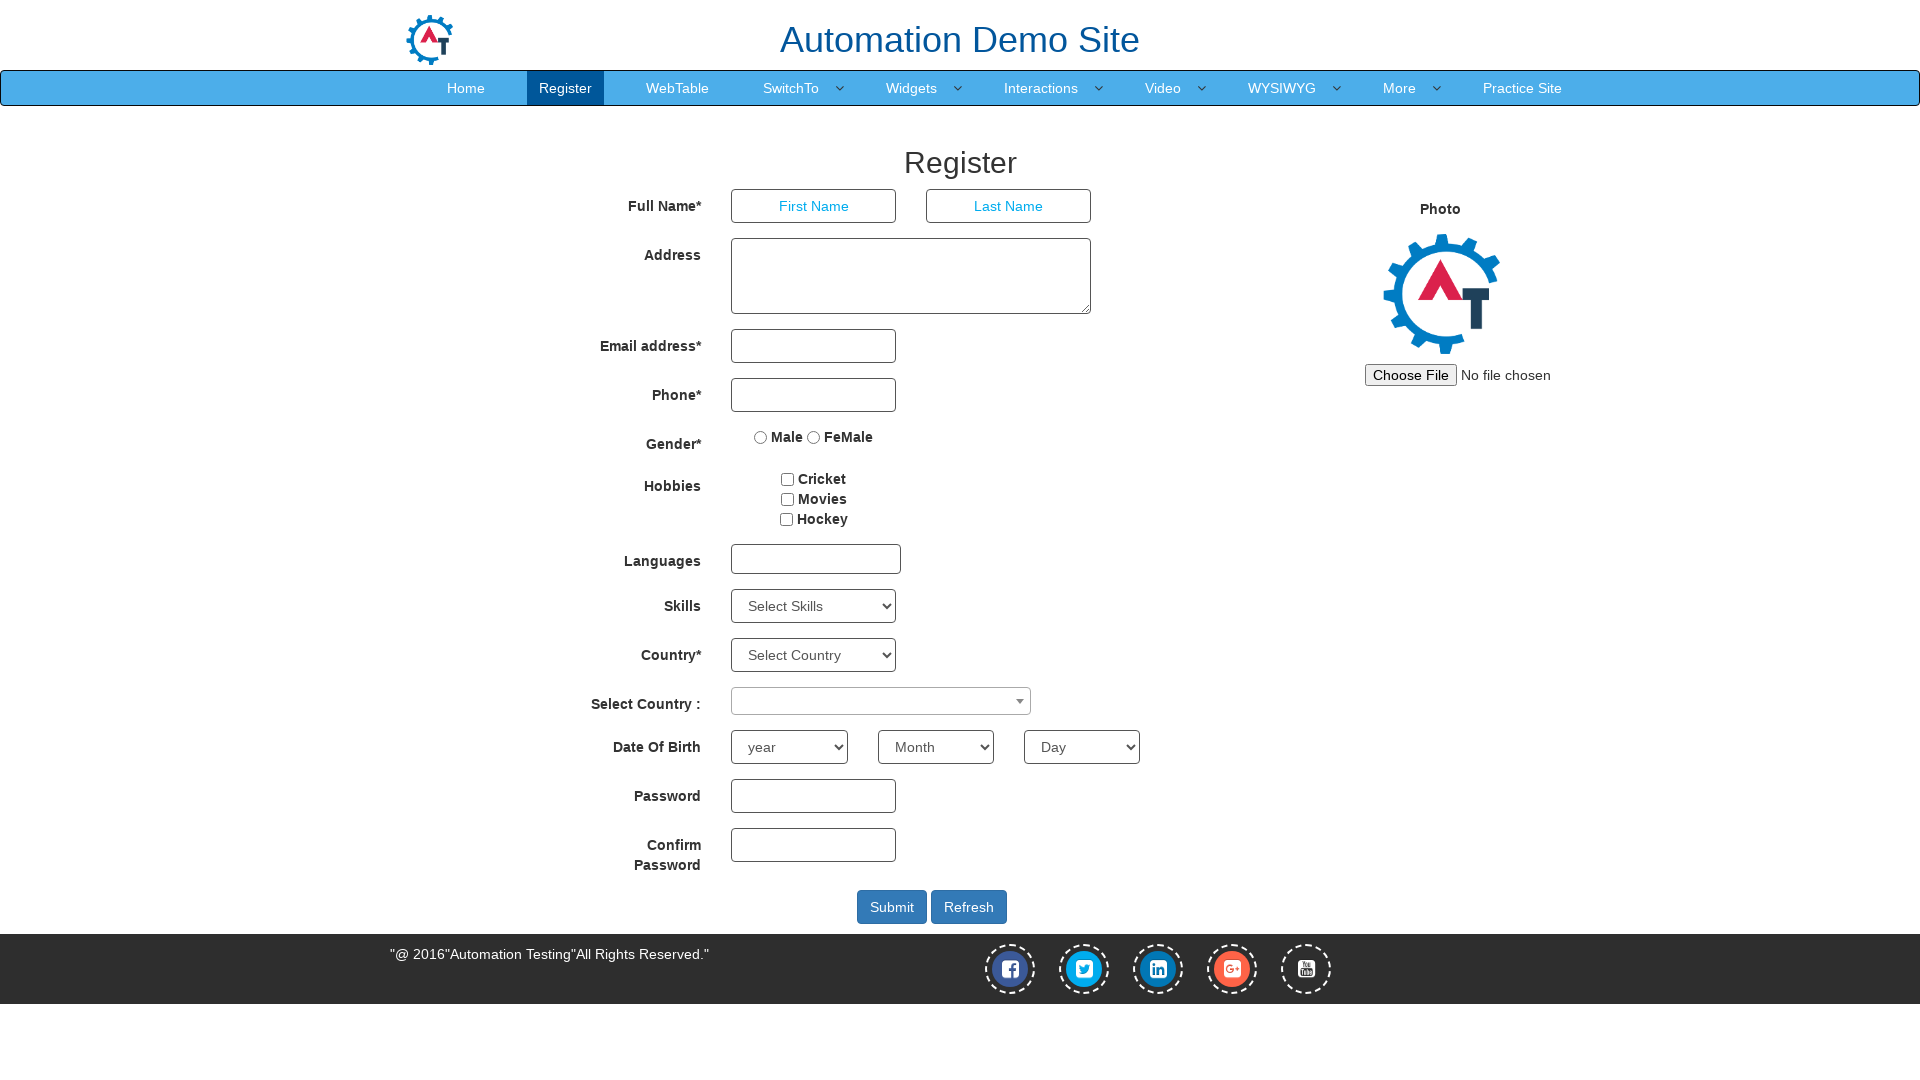